Tests right-click context menu functionality by performing a right-click action on a specific element

Starting URL: https://swisnl.github.io/jQuery-contextMenu/demo.html

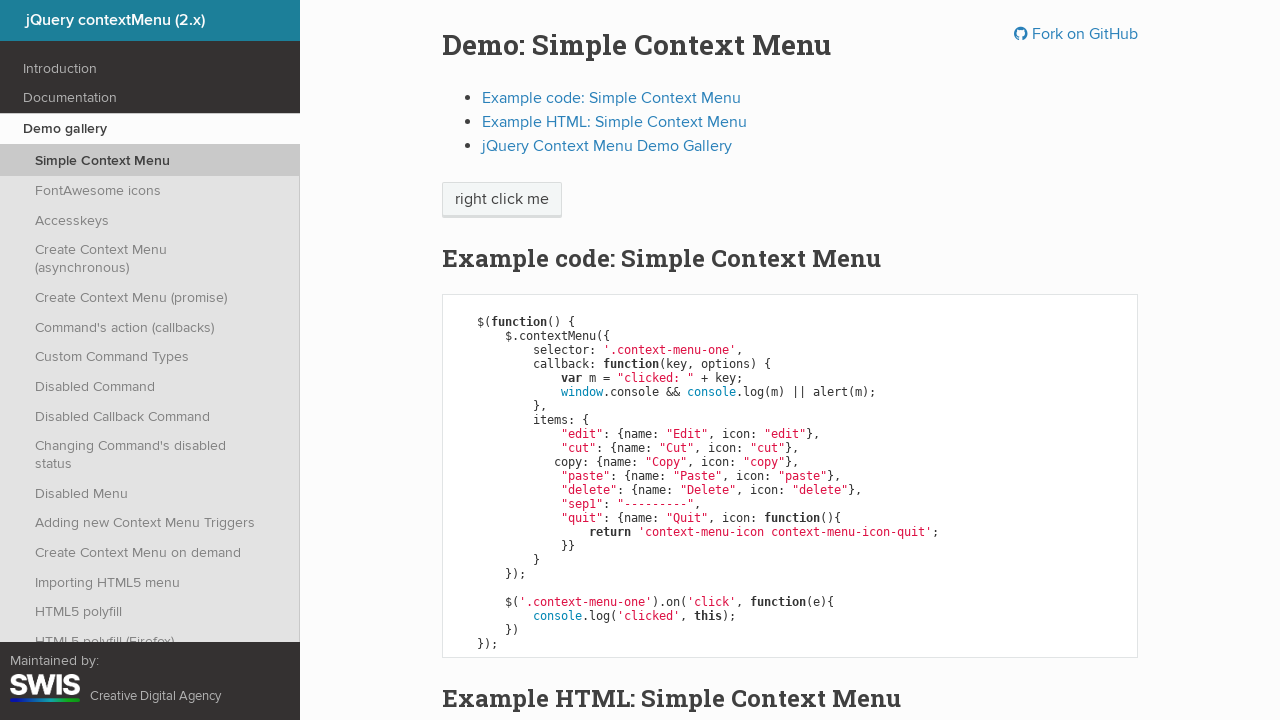

Located the 'right click me' element
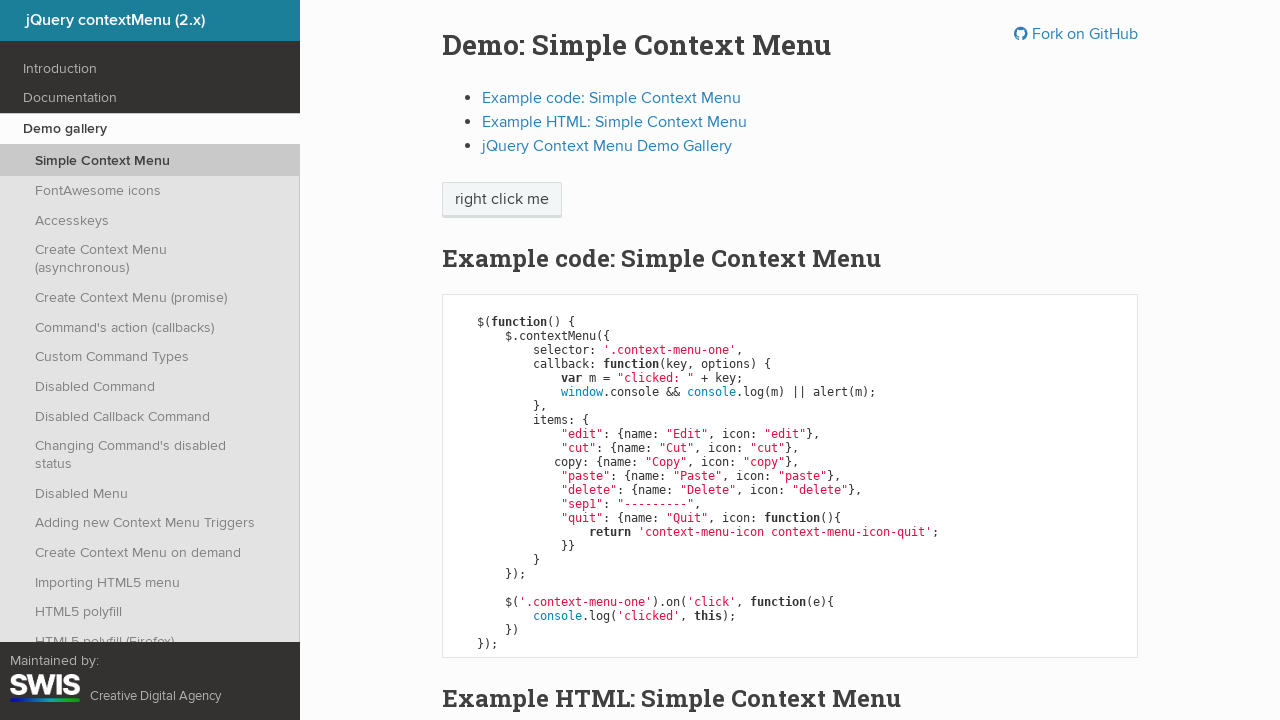

Performed right-click action on 'right click me' element at (502, 200) on xpath=//span[text()='right click me']
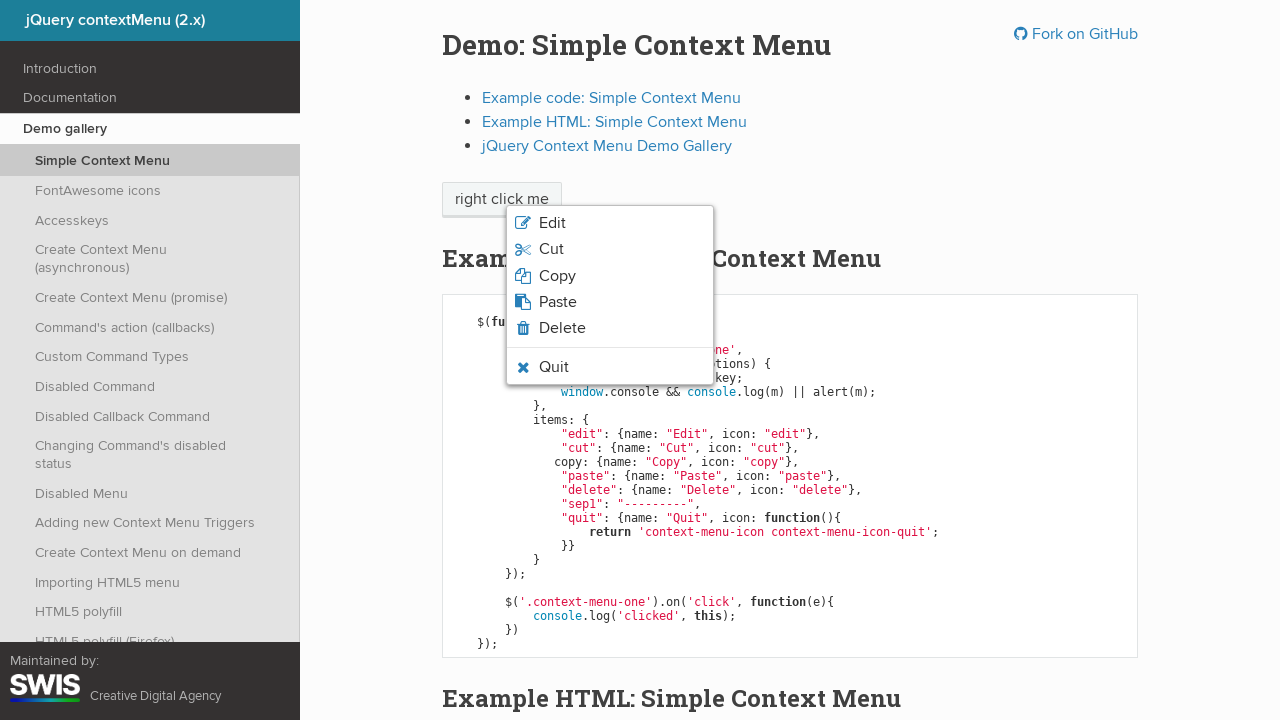

Context menu appeared and is visible
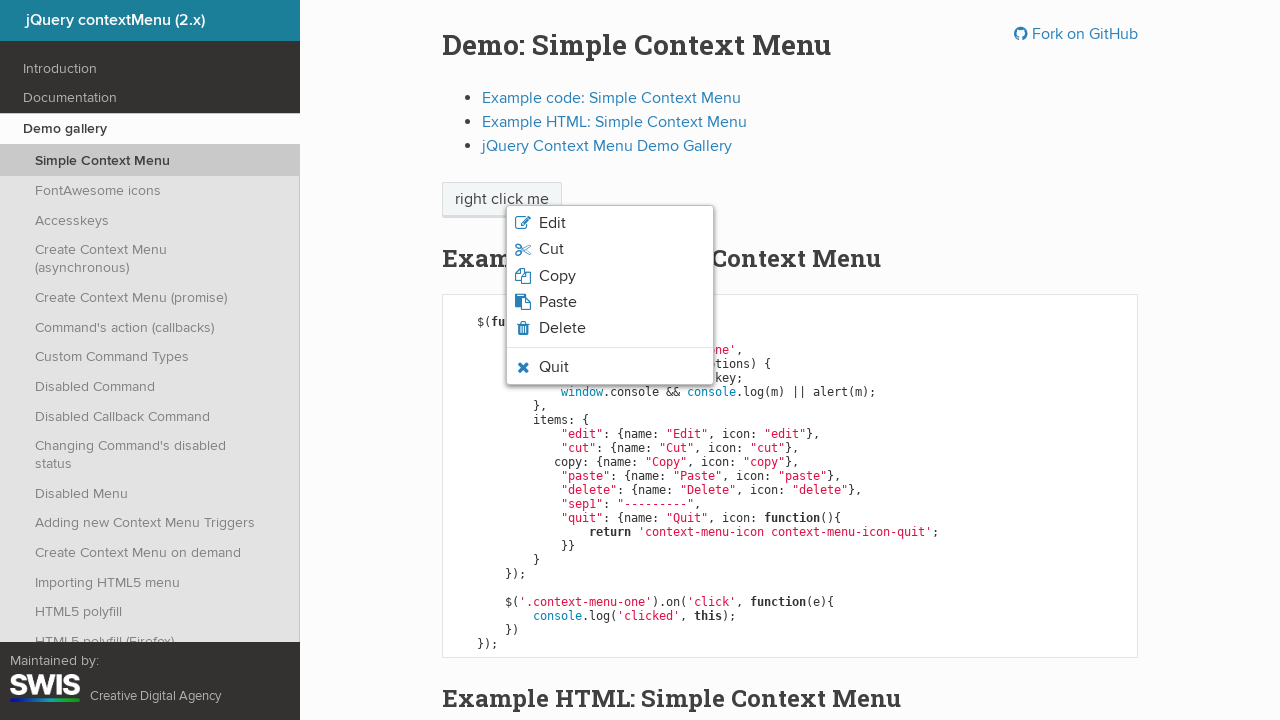

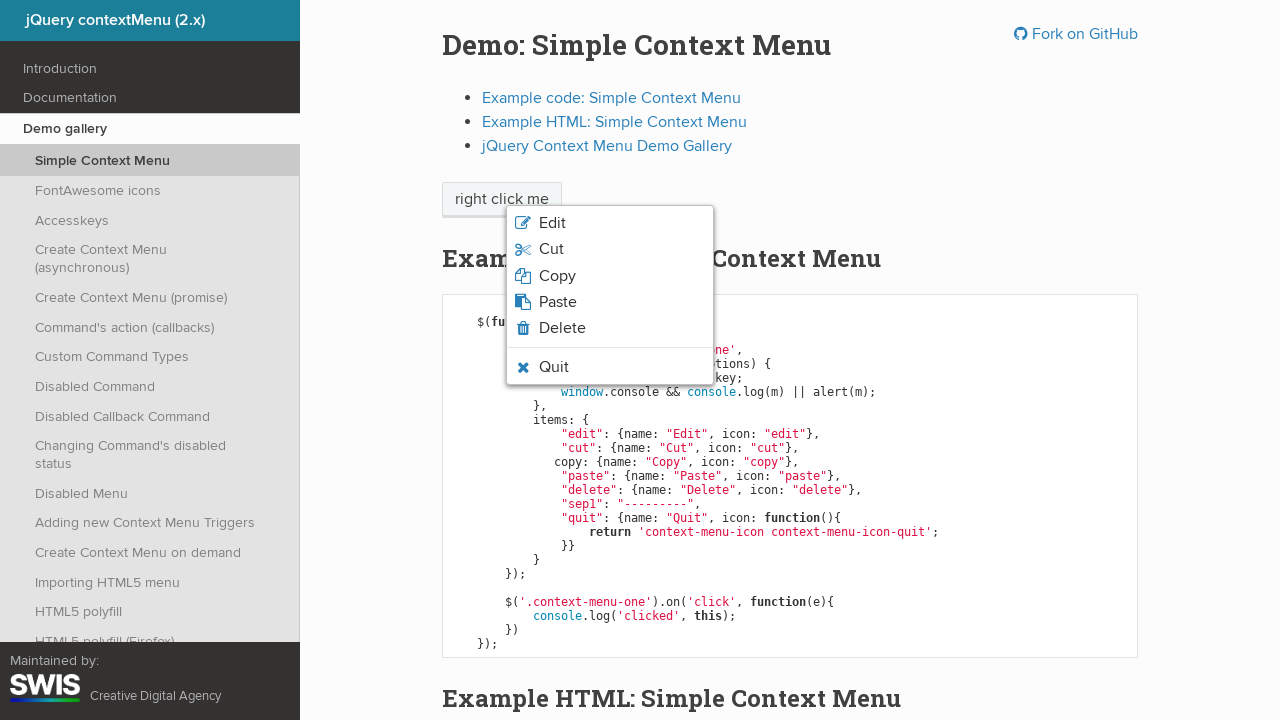